Tests the Catalog page by clicking the Catalog link and verifying the second cat image source

Starting URL: https://cs1632.appspot.com/

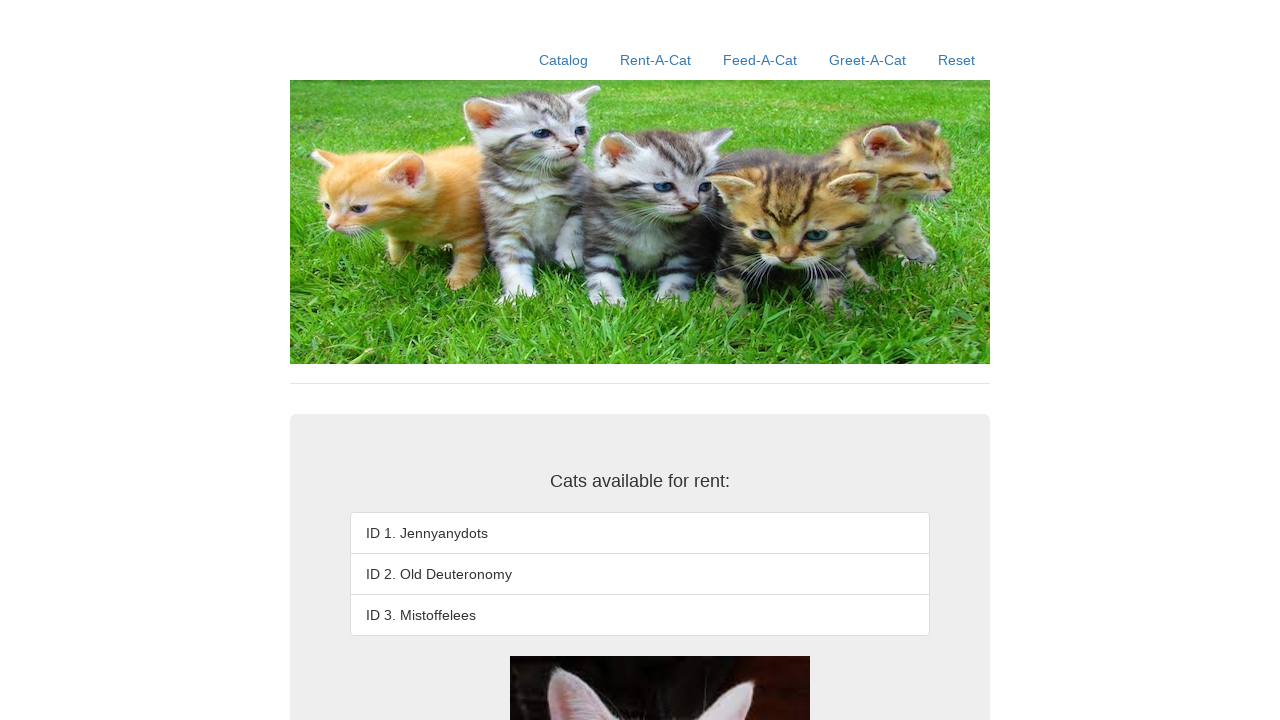

Reset cookies to initial state
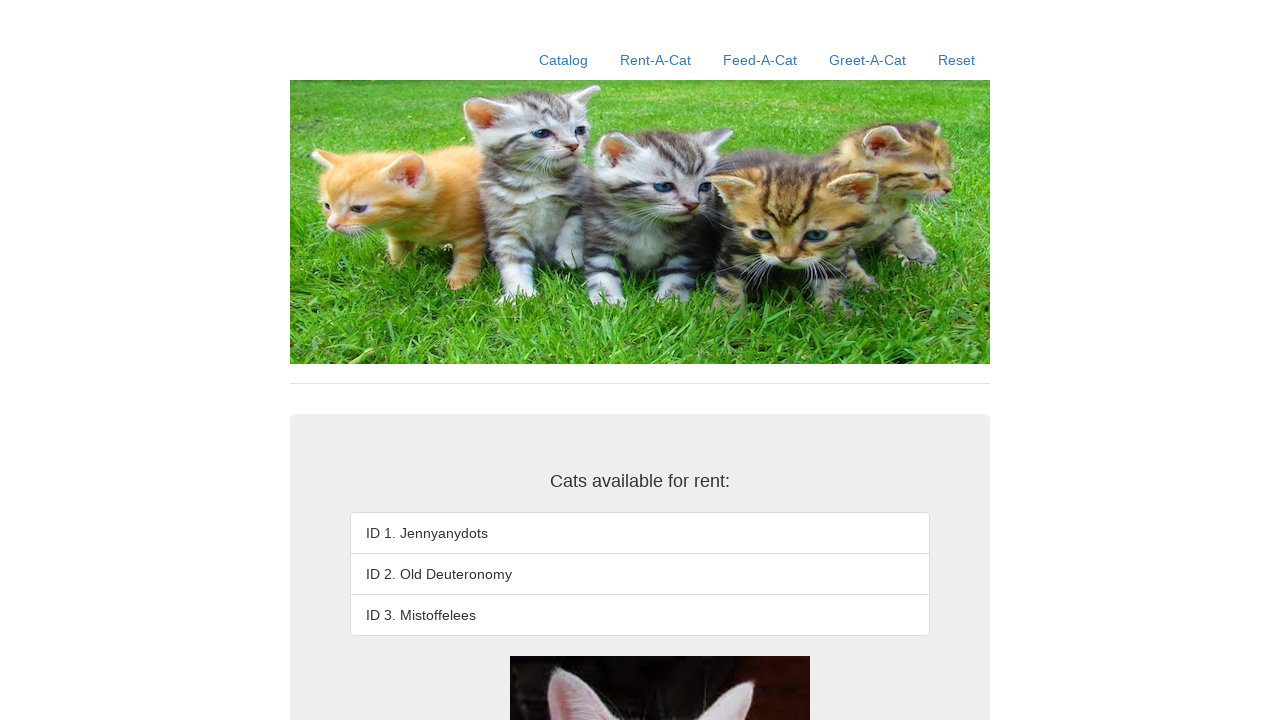

Clicked Catalog link at (564, 60) on text=Catalog
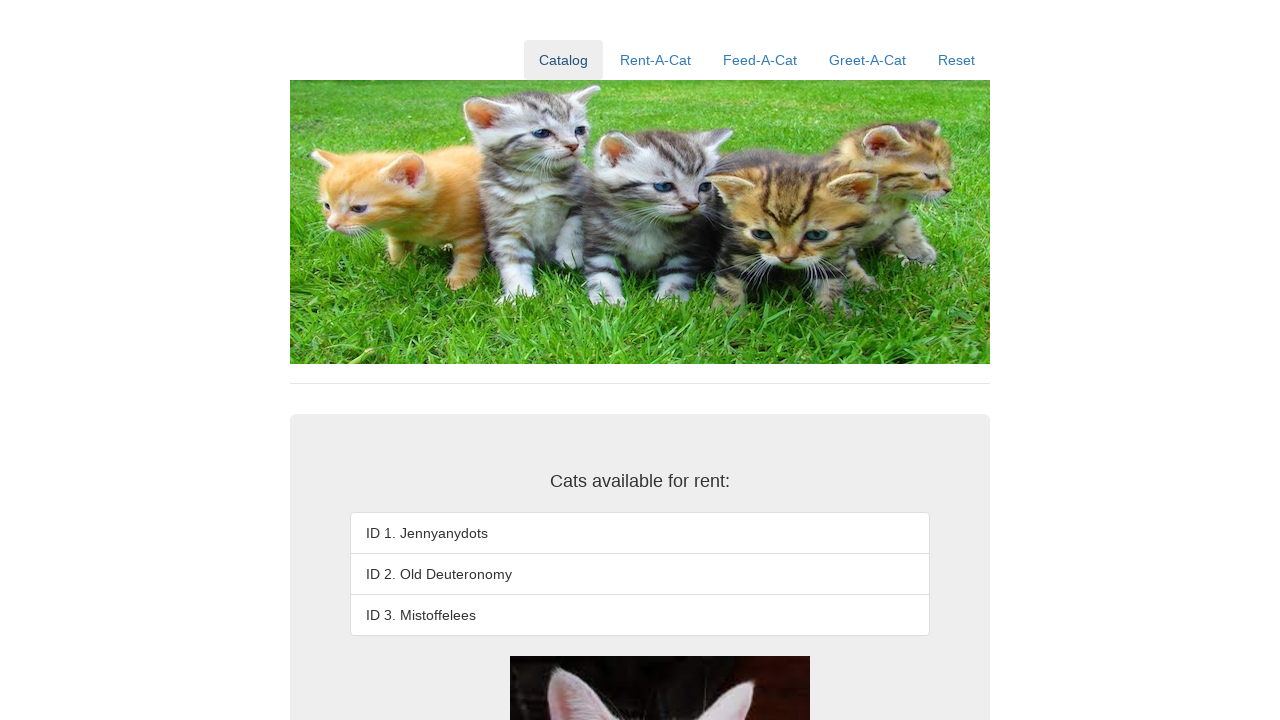

Retrieved second cat image source attribute
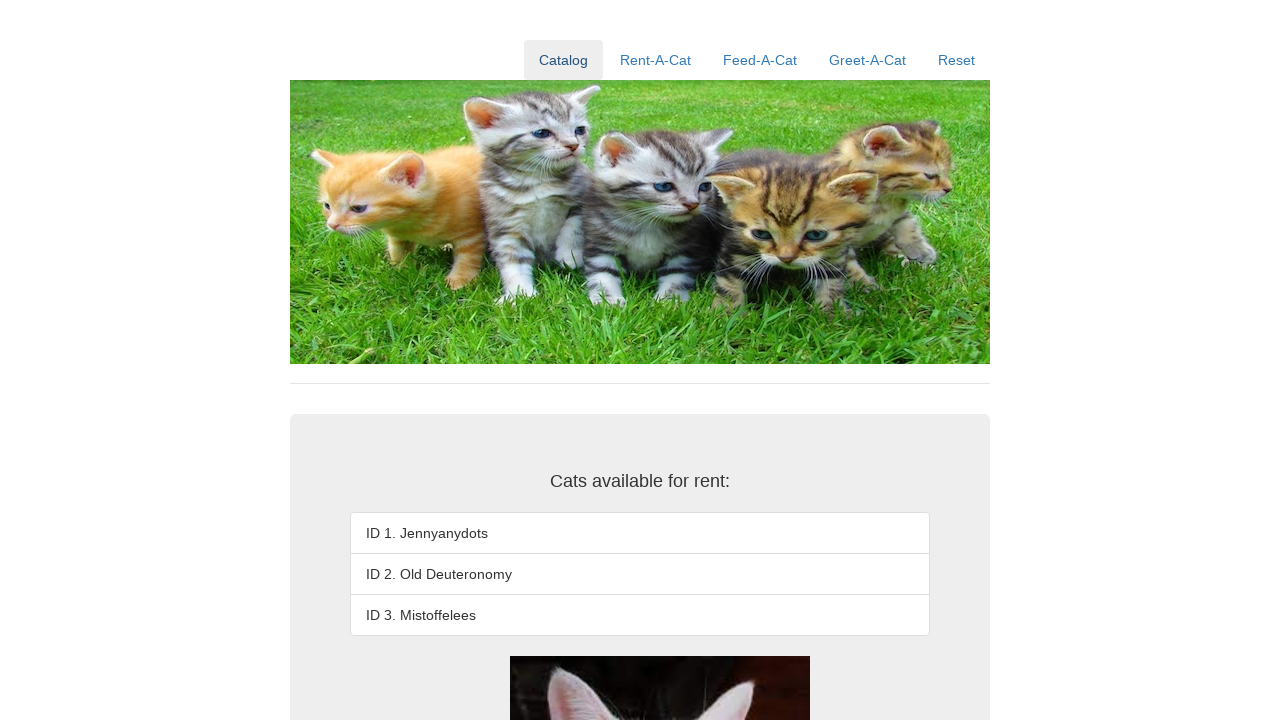

Verified second cat image source matches expected URL
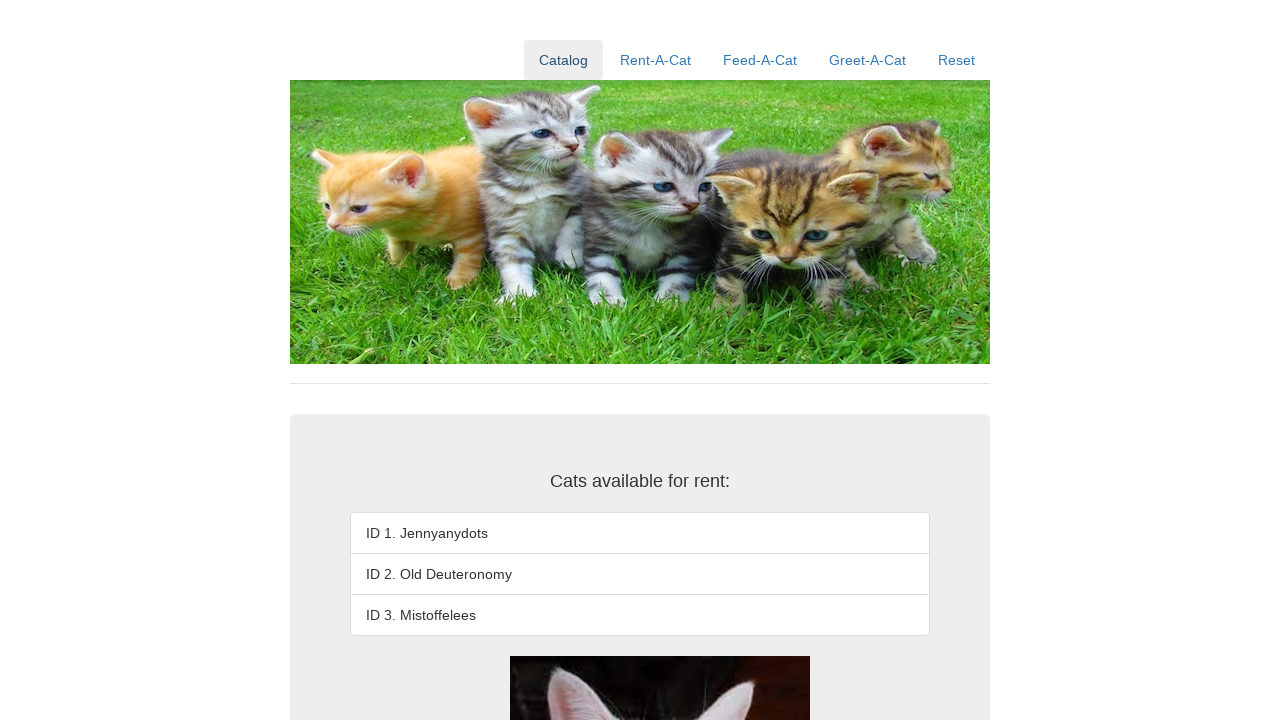

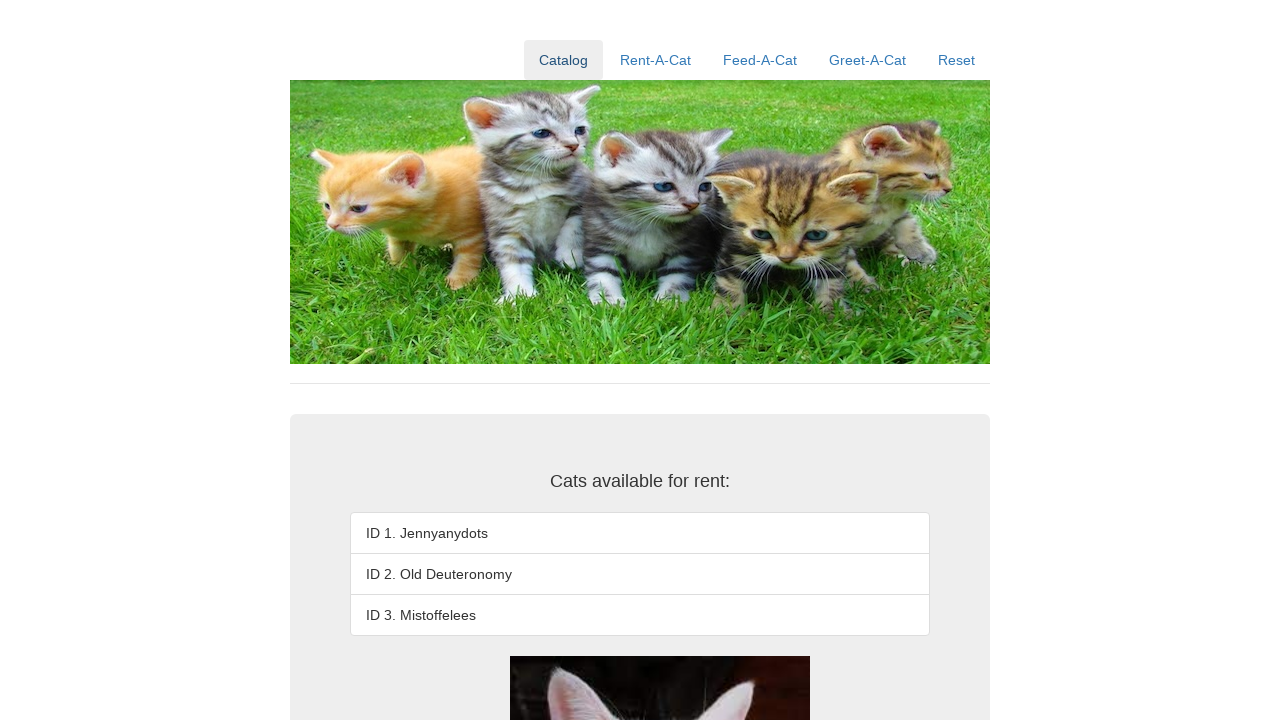